Tests that the todo counter displays the current number of items as items are added

Starting URL: https://demo.playwright.dev/todomvc

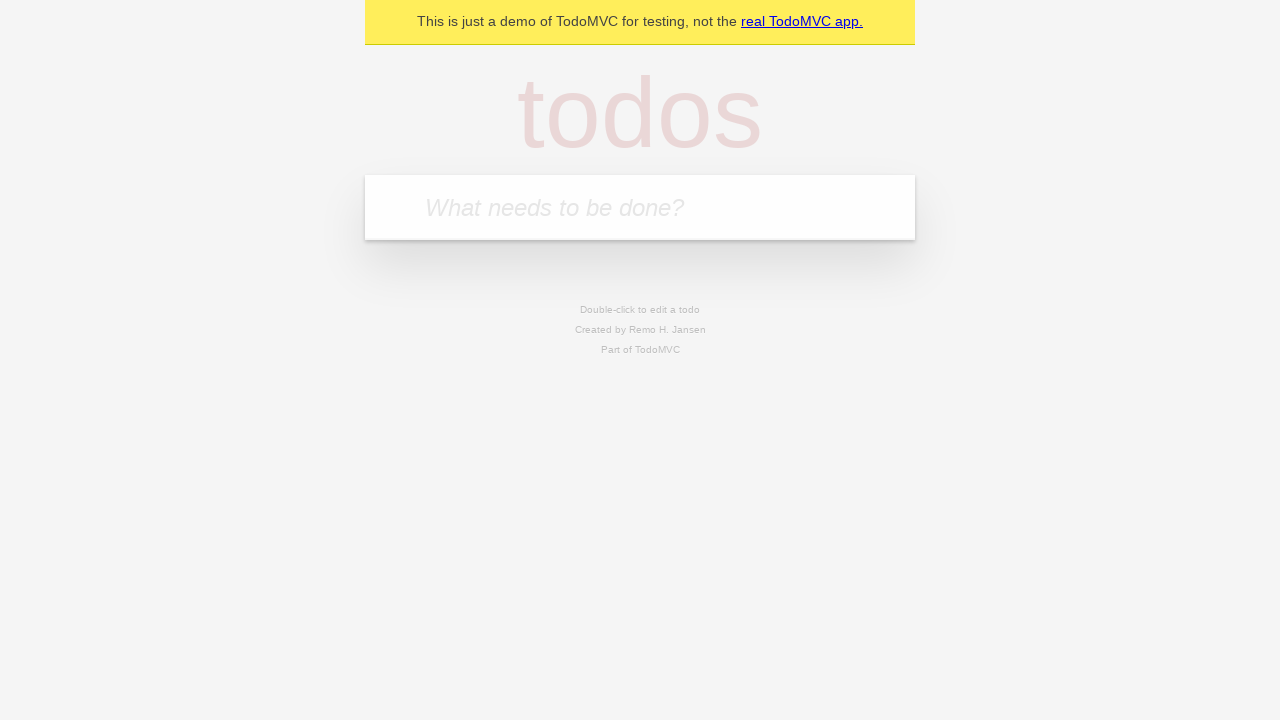

Located the todo input field
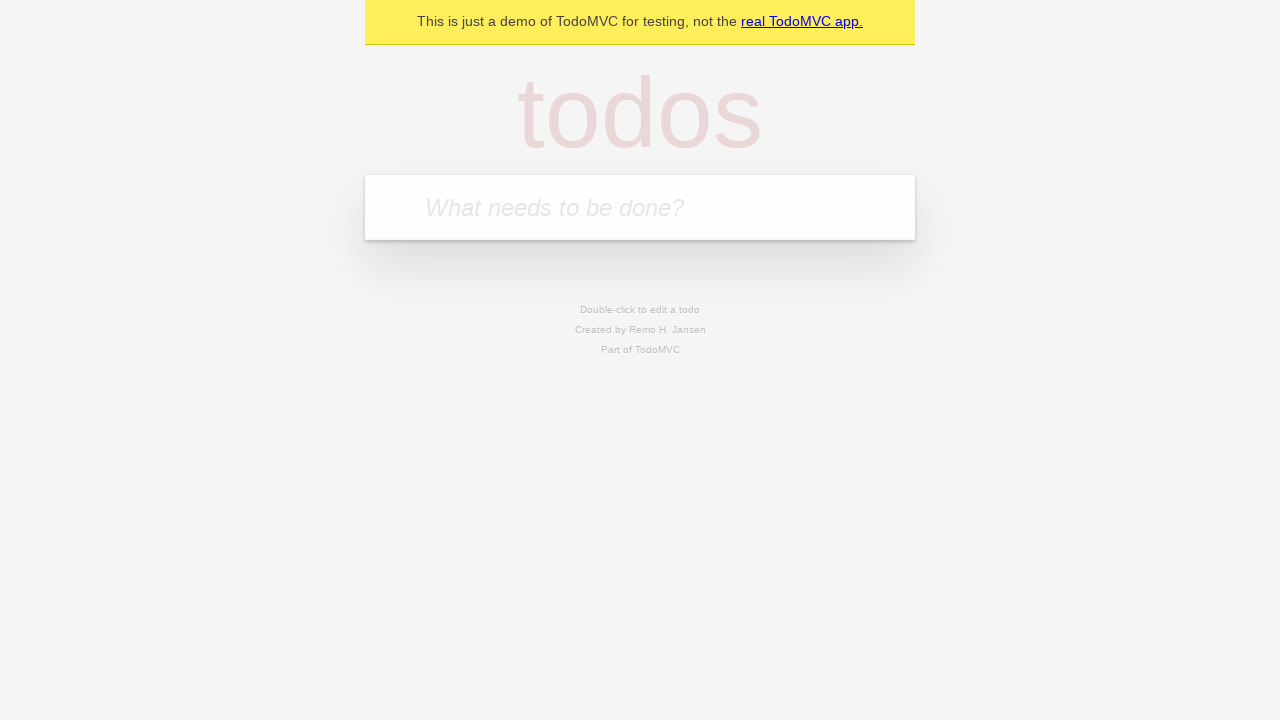

Filled todo input with 'buy some cheese' on internal:attr=[placeholder="What needs to be done?"i]
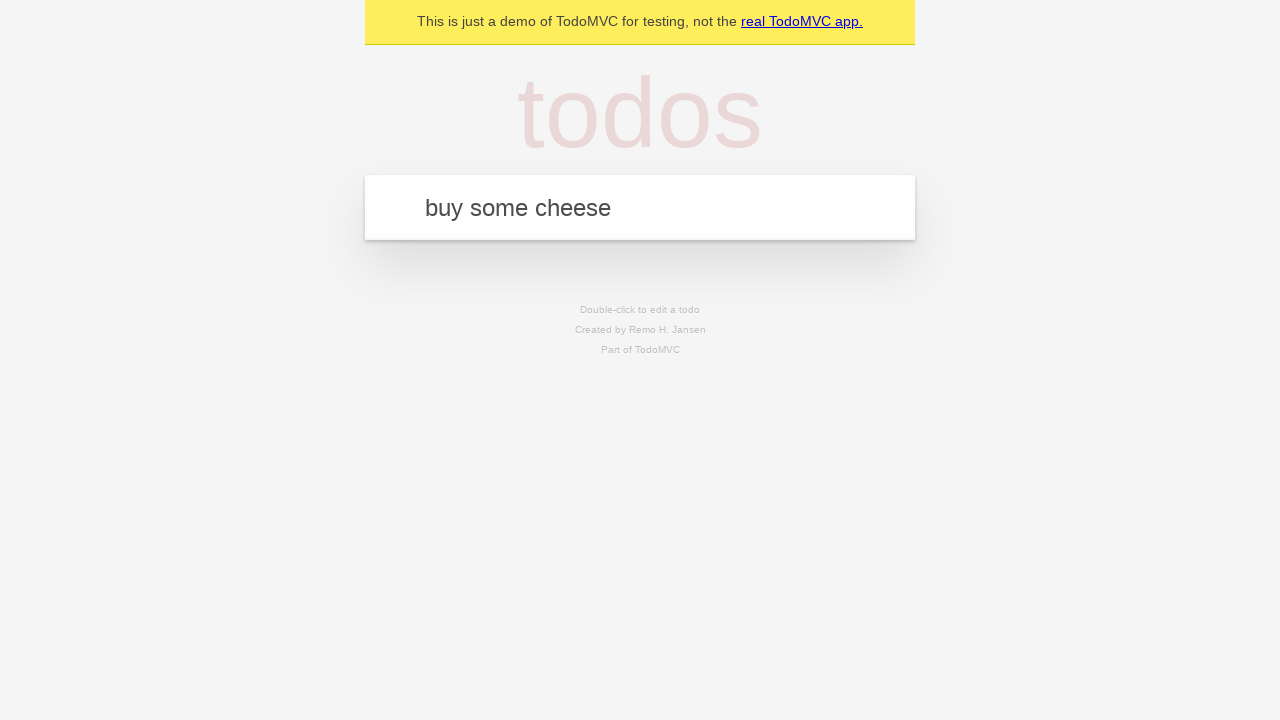

Pressed Enter to create first todo item on internal:attr=[placeholder="What needs to be done?"i]
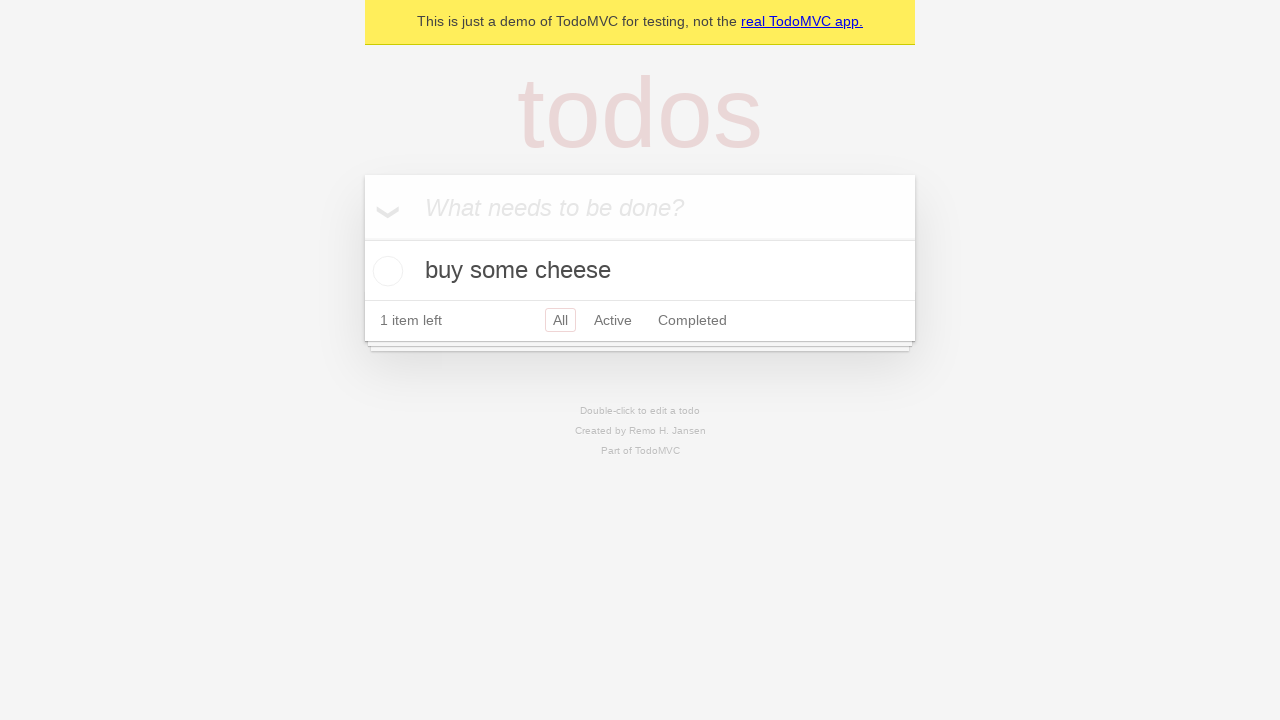

Todo counter element loaded after first item added
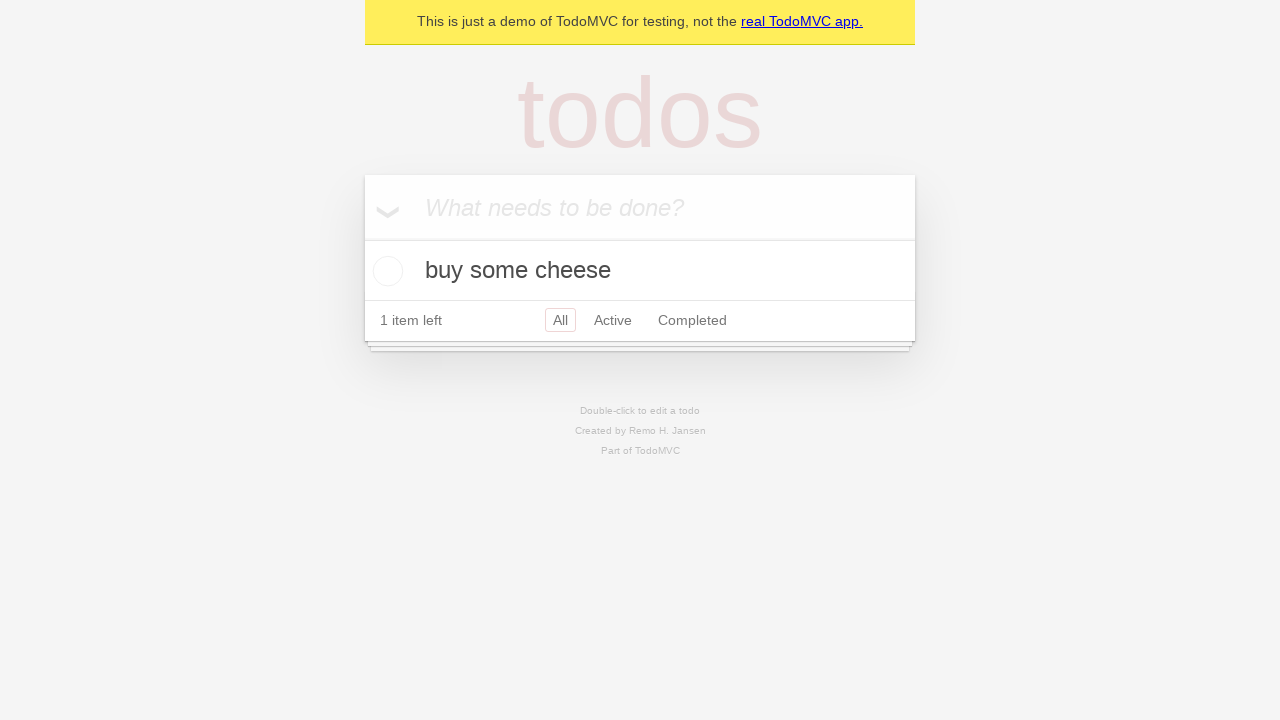

Filled todo input with 'feed the cat' on internal:attr=[placeholder="What needs to be done?"i]
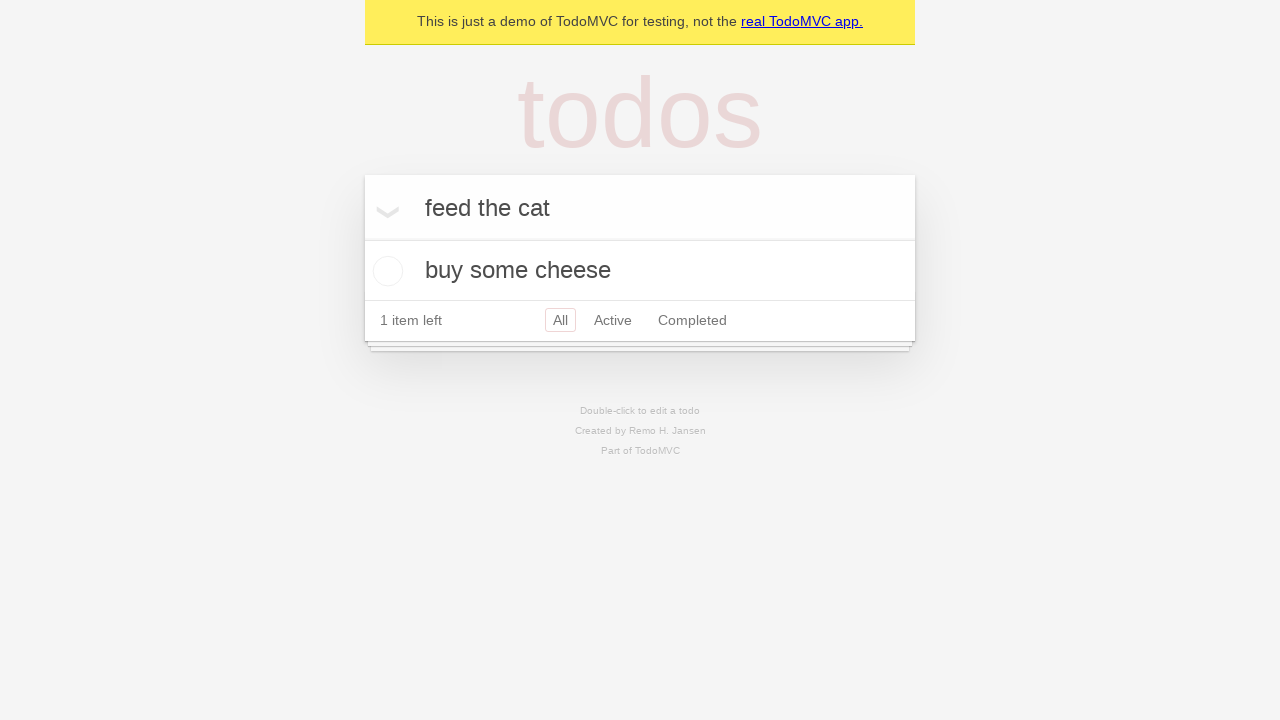

Pressed Enter to create second todo item on internal:attr=[placeholder="What needs to be done?"i]
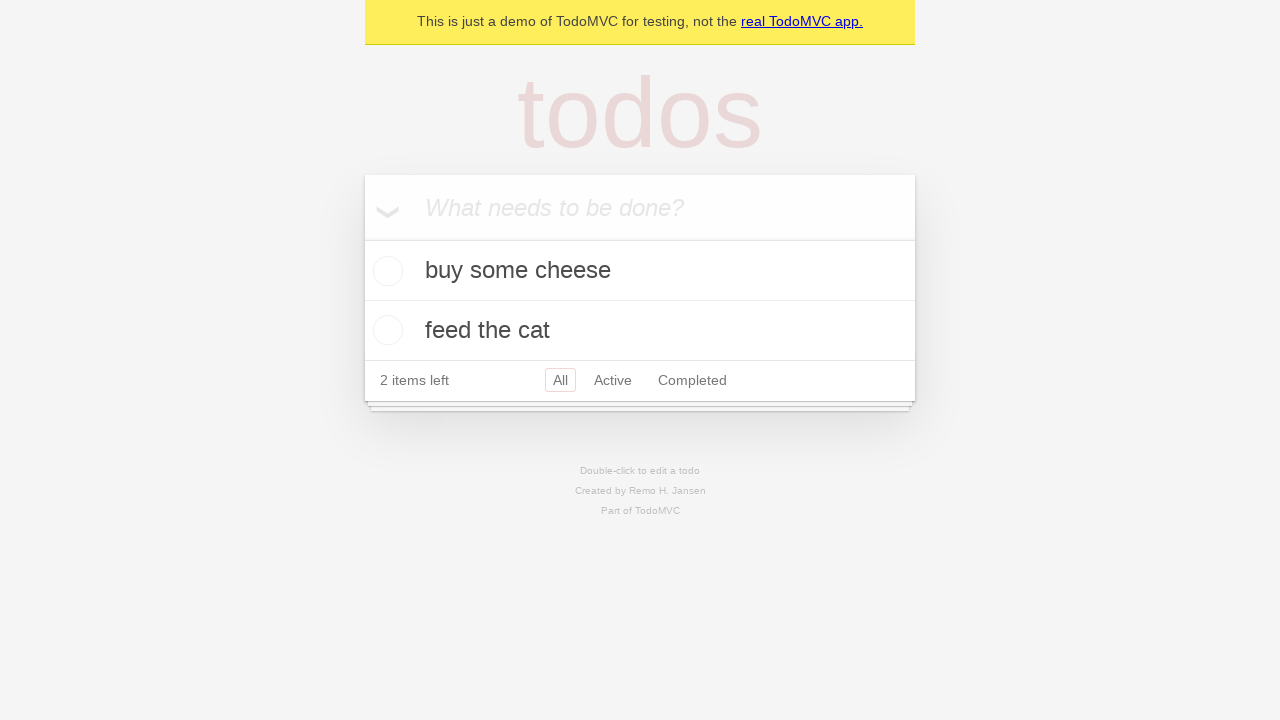

Waited 500ms for counter to update after second item added
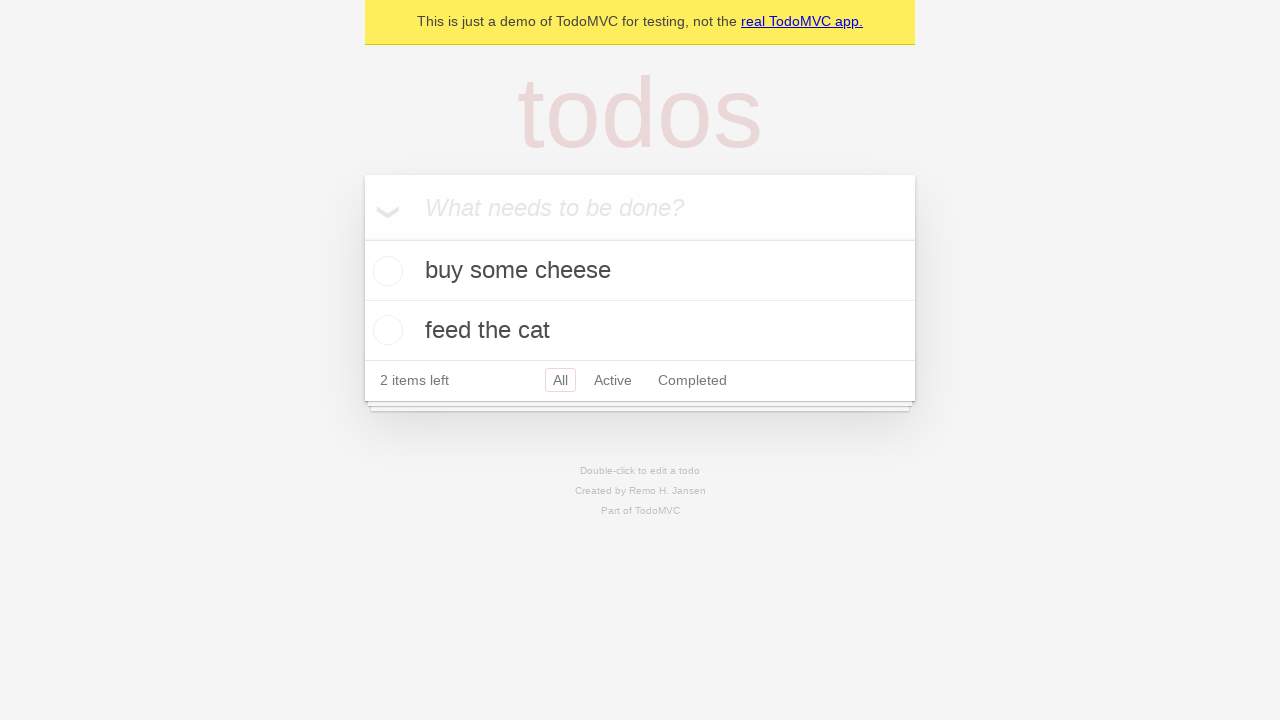

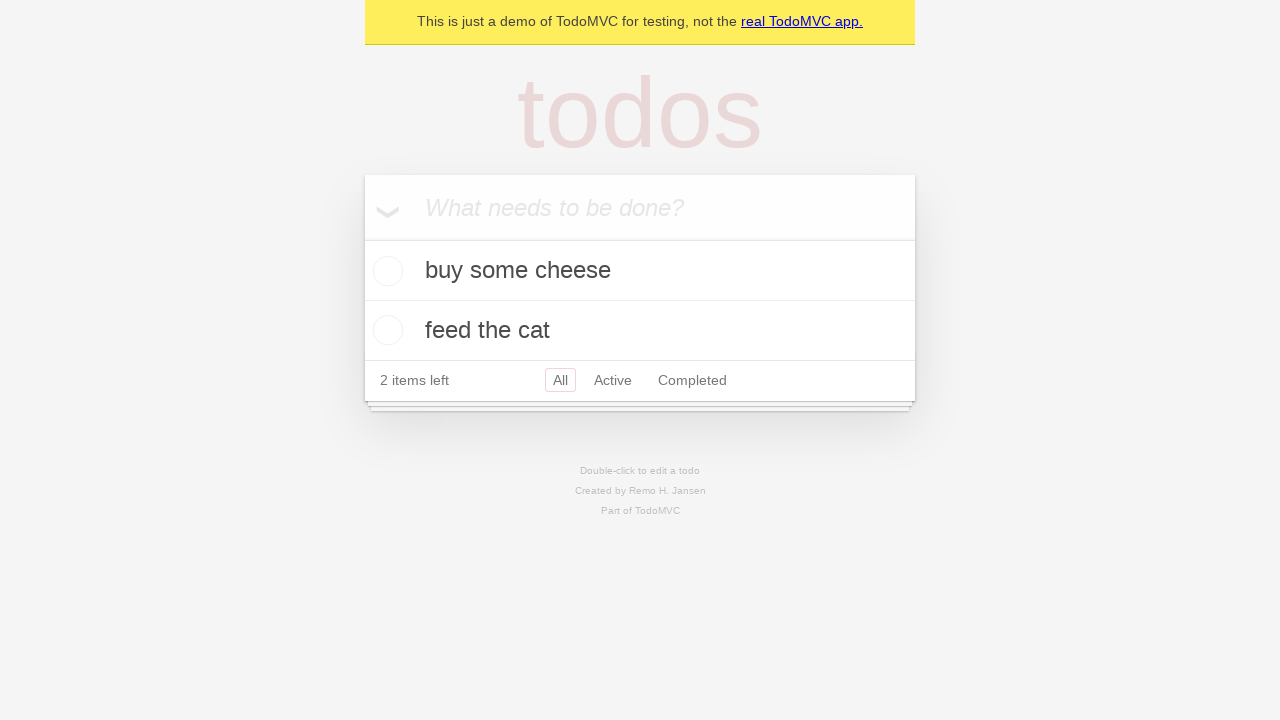